Tests handling a basic JavaScript alert by clicking a button to trigger the alert and accepting it

Starting URL: https://the-internet.herokuapp.com/javascript_alerts

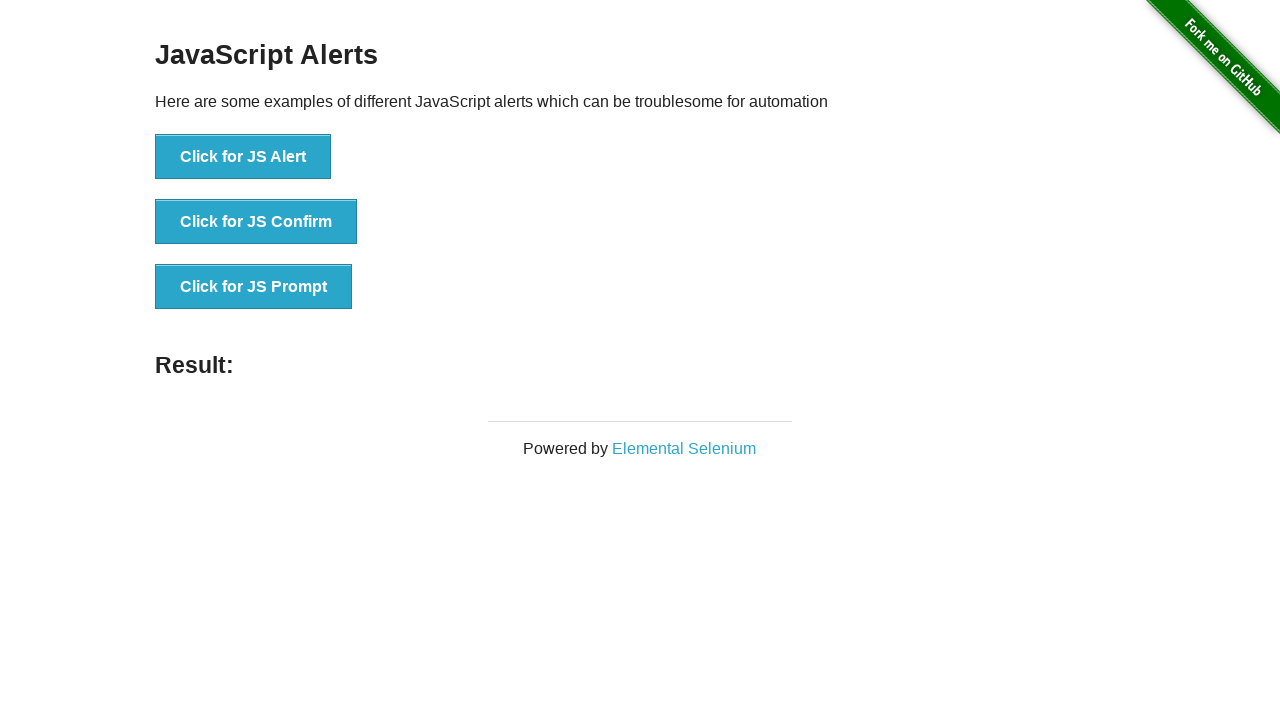

Clicked the 'Click for JS Alert' button to trigger JavaScript alert at (243, 157) on xpath=//button[normalize-space()='Click for JS Alert']
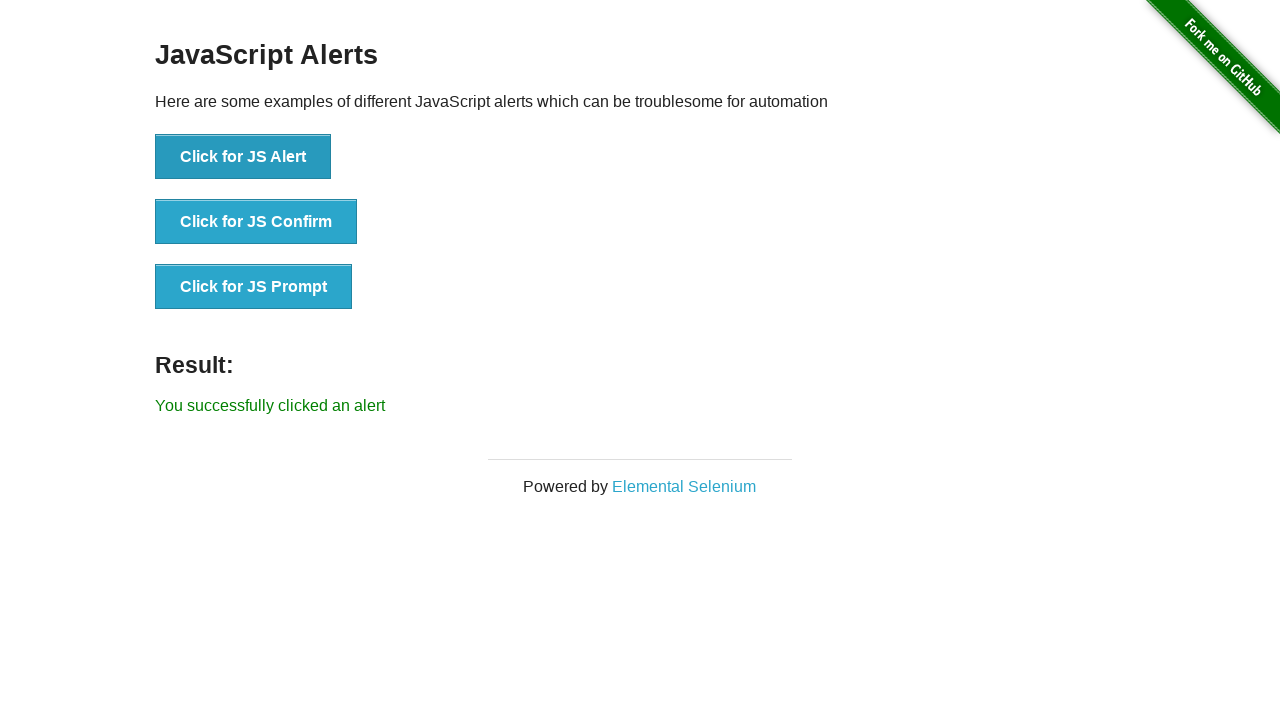

Set up dialog handler to automatically accept alerts
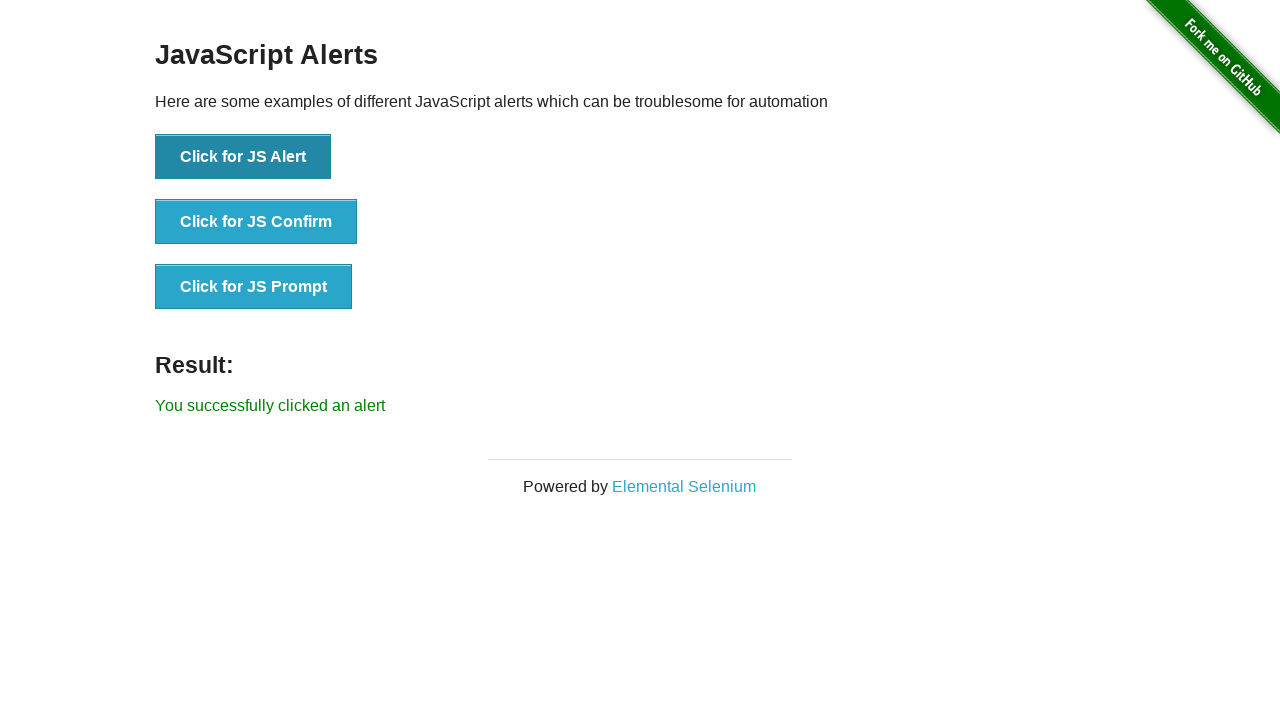

Clicked the 'Click for JS Alert' button again and alert was automatically accepted at (243, 157) on xpath=//button[normalize-space()='Click for JS Alert']
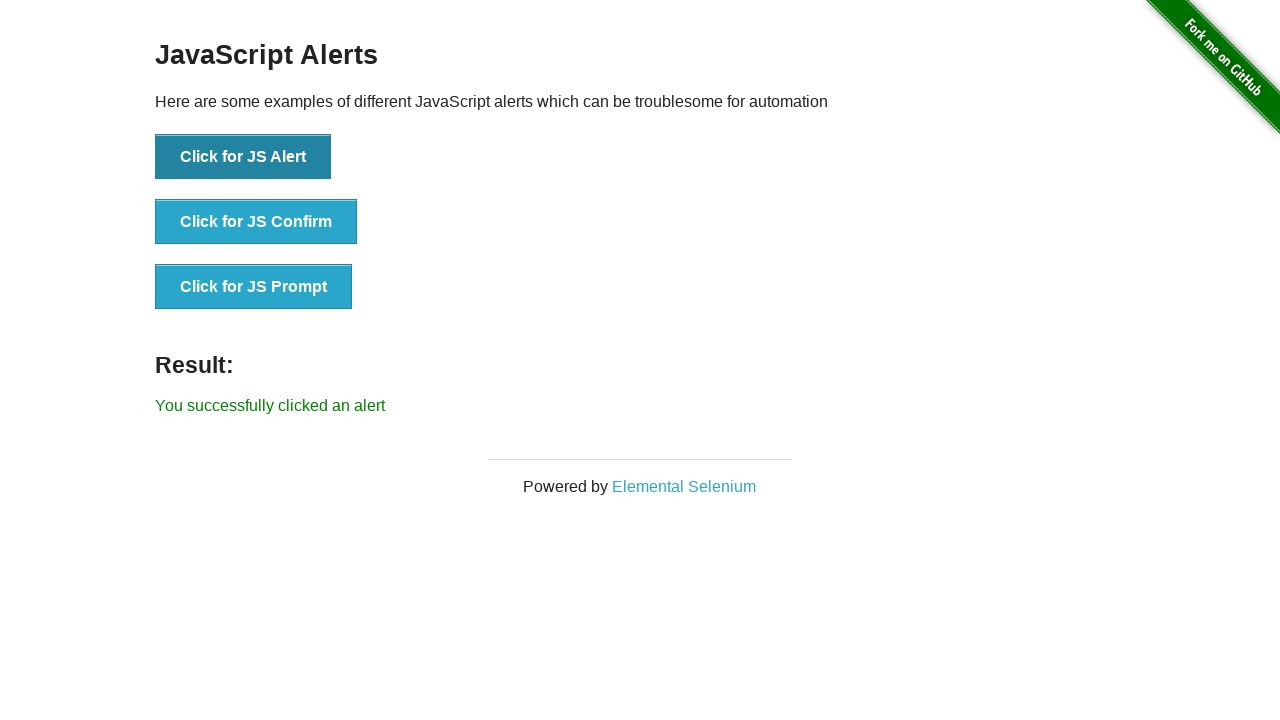

Verified result message appeared on the page
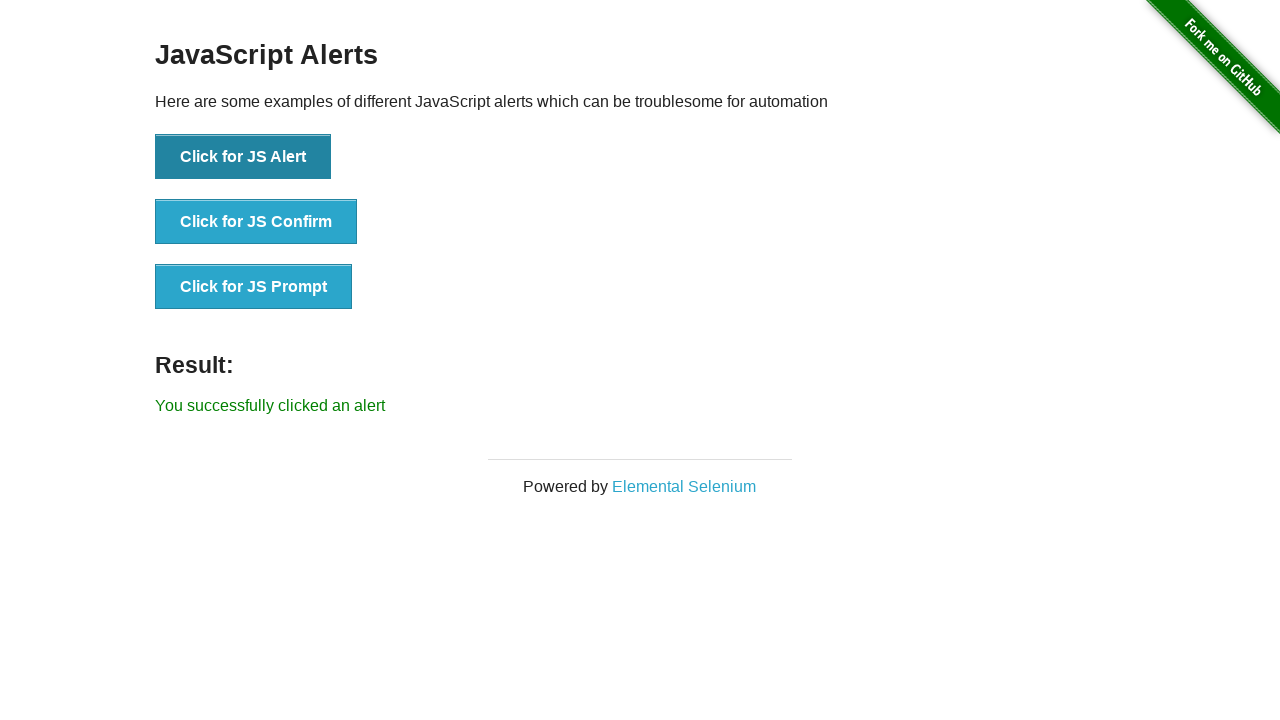

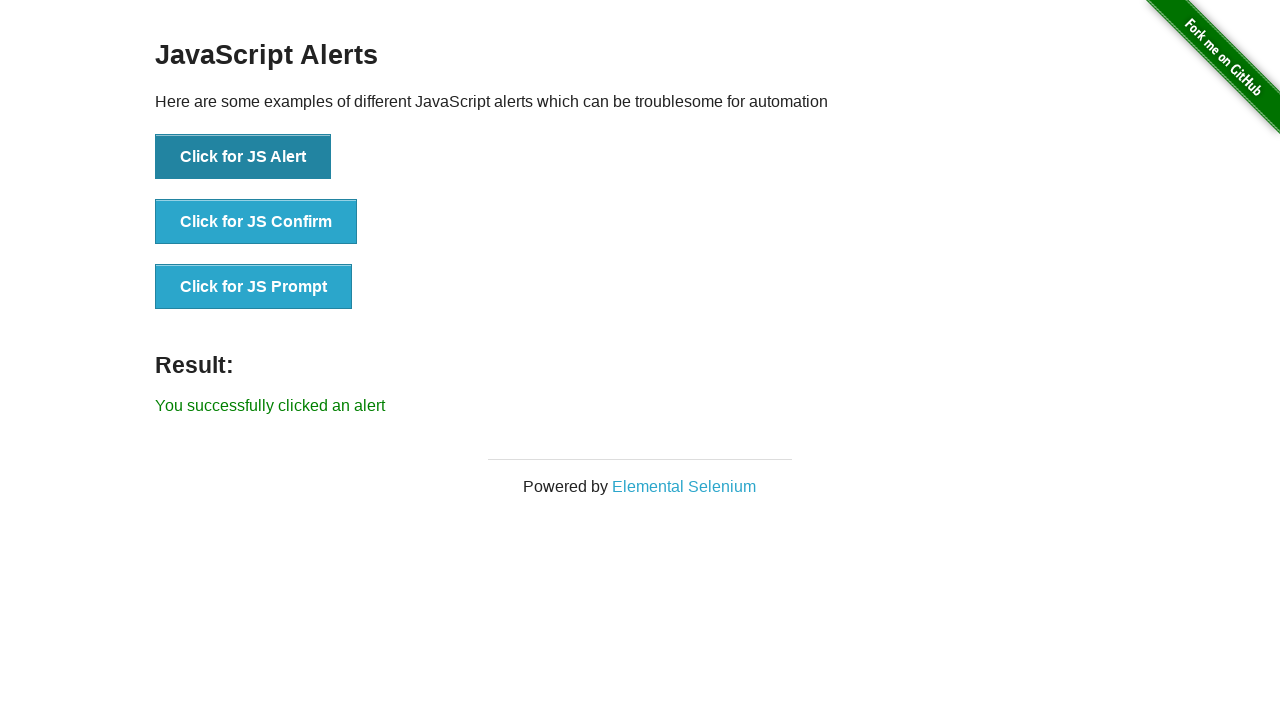